Tests dynamic controls by removing a checkbox element from the page

Starting URL: https://the-internet.herokuapp.com/dynamic_controls

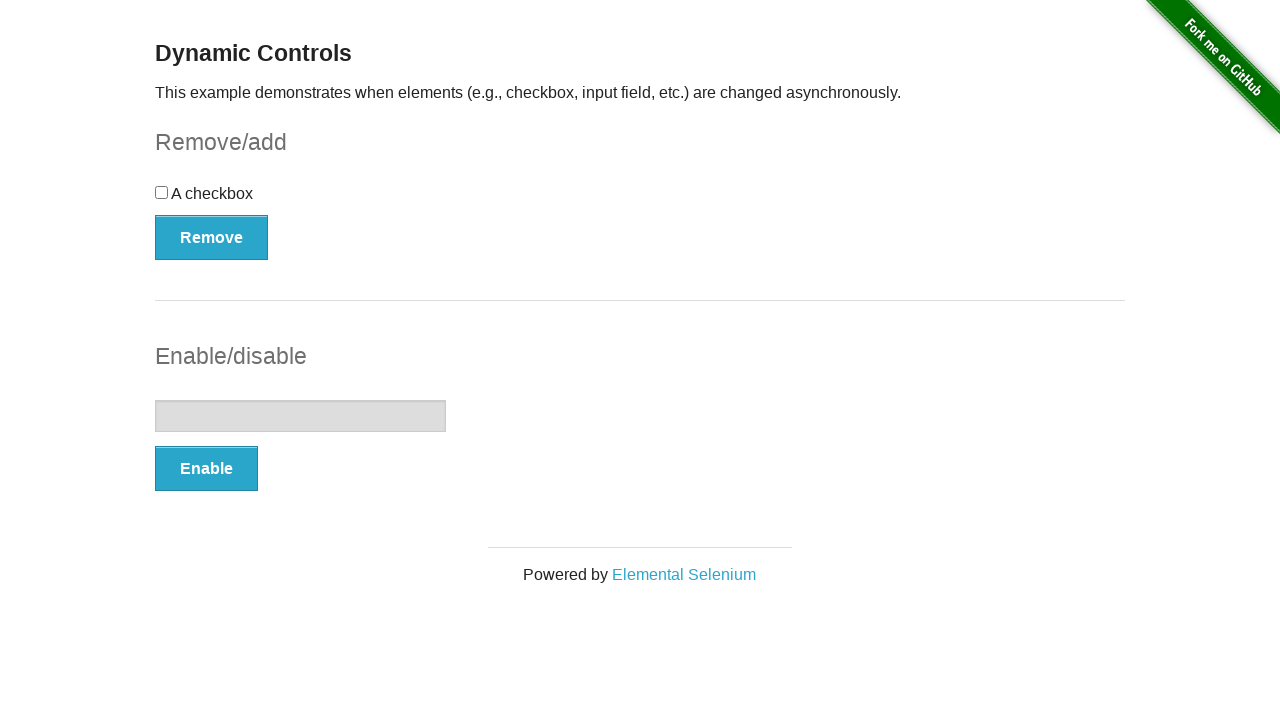

Clicked Remove button to remove checkbox element at (212, 237) on #checkbox-example button
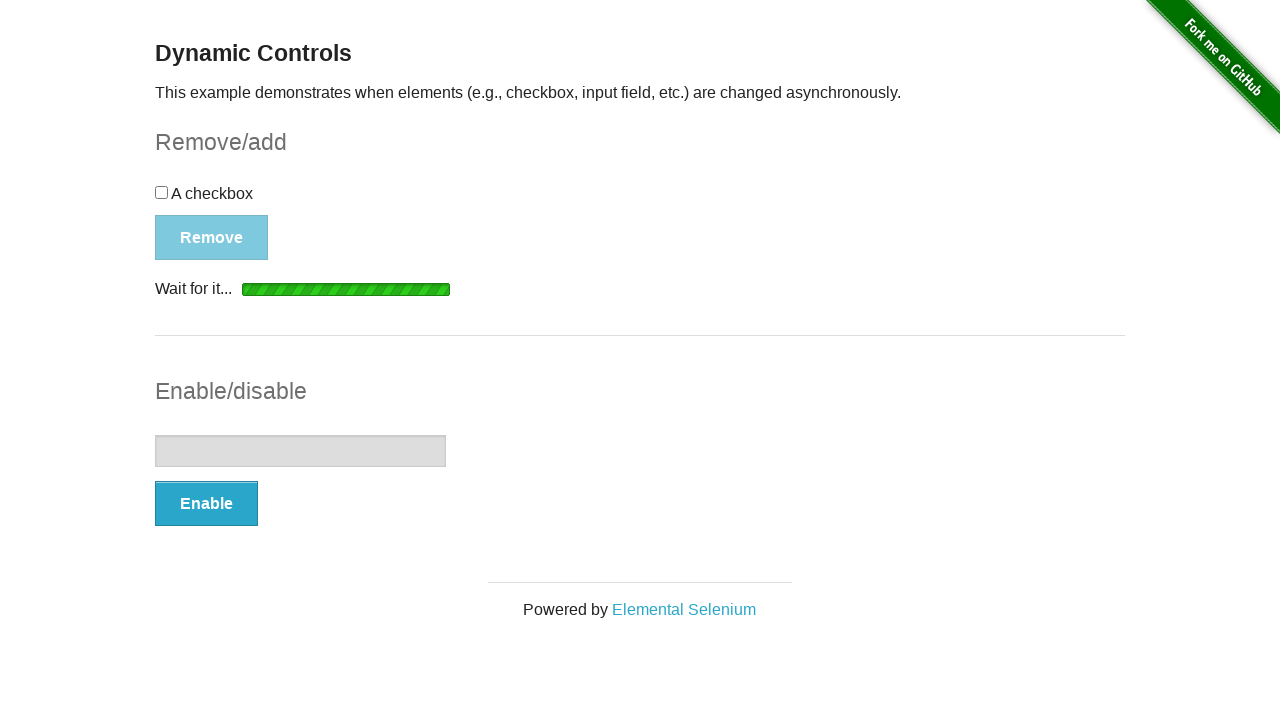

Waited for loading indicator to disappear
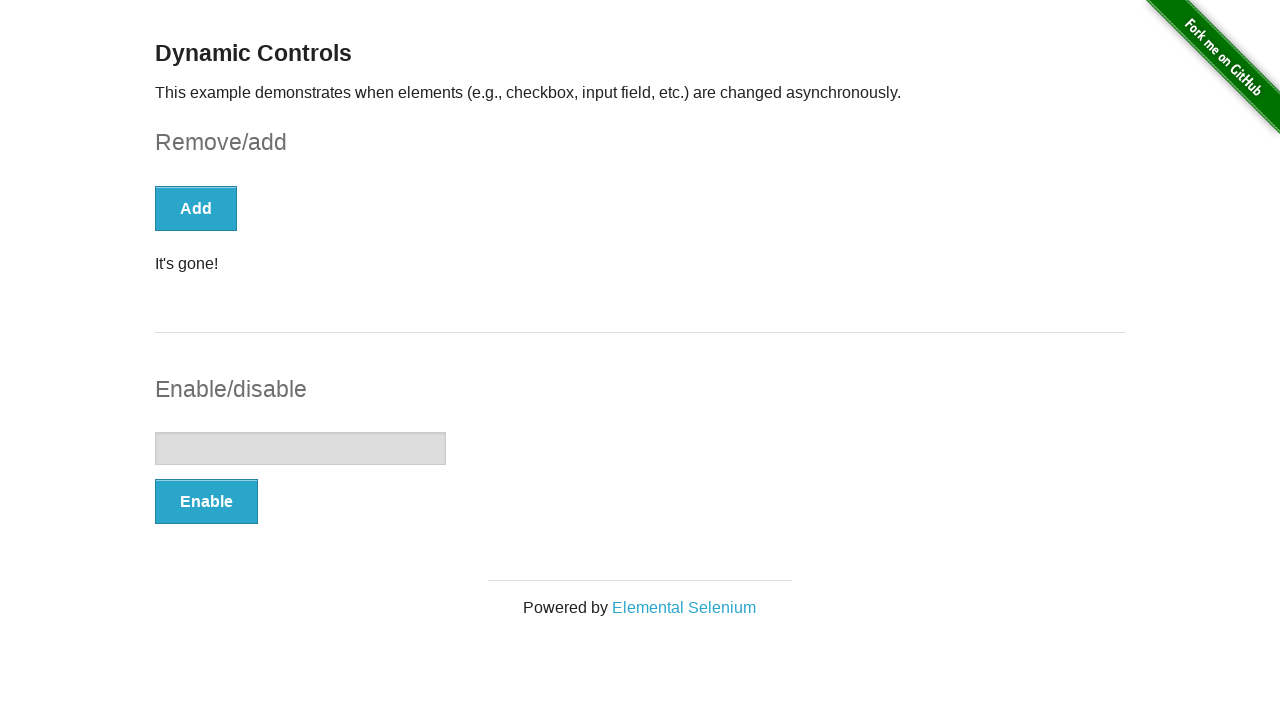

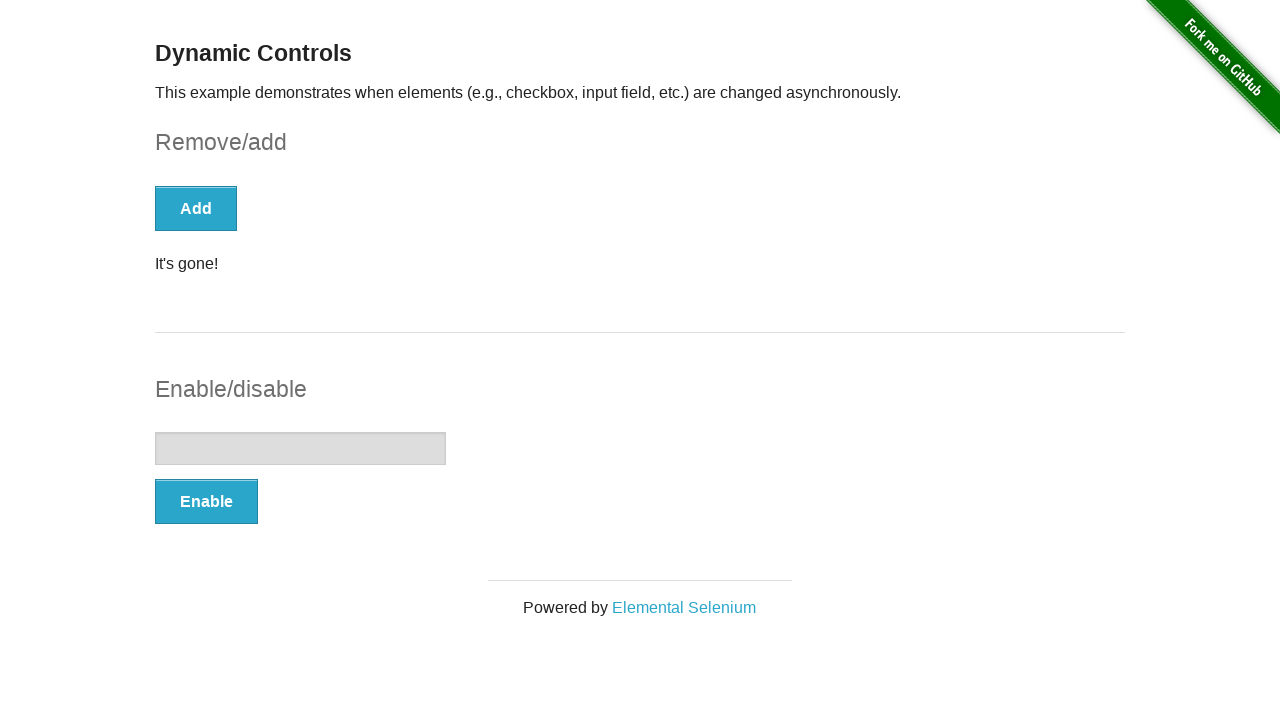